Tests that edits are saved when the input loses focus (blur event)

Starting URL: https://demo.playwright.dev/todomvc

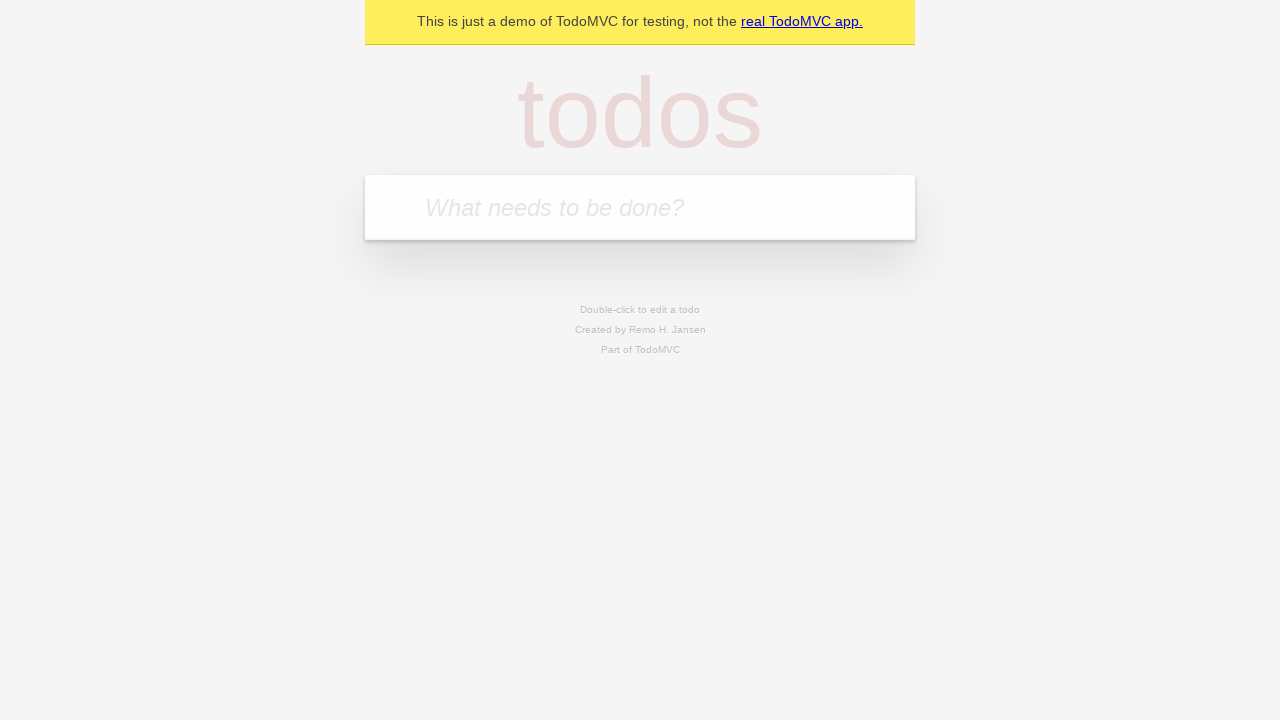

Filled new todo input with 'buy some cheese' on internal:attr=[placeholder="What needs to be done?"i]
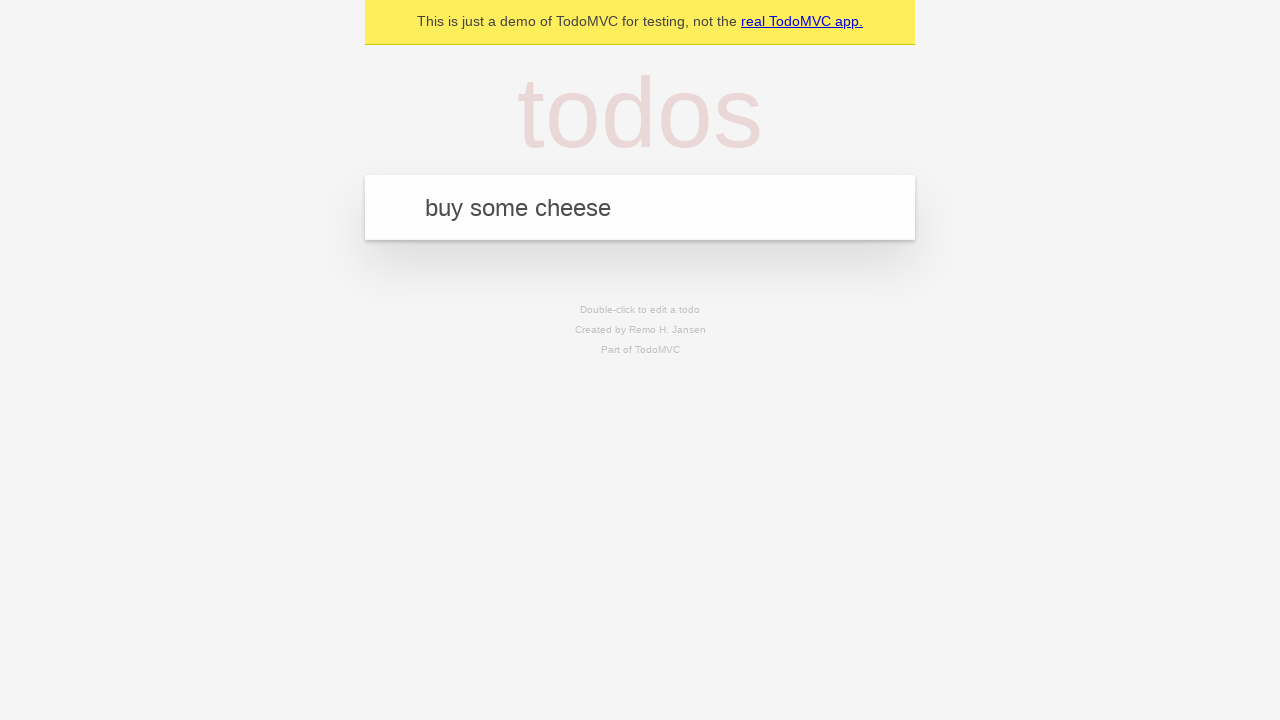

Pressed Enter to create todo 'buy some cheese' on internal:attr=[placeholder="What needs to be done?"i]
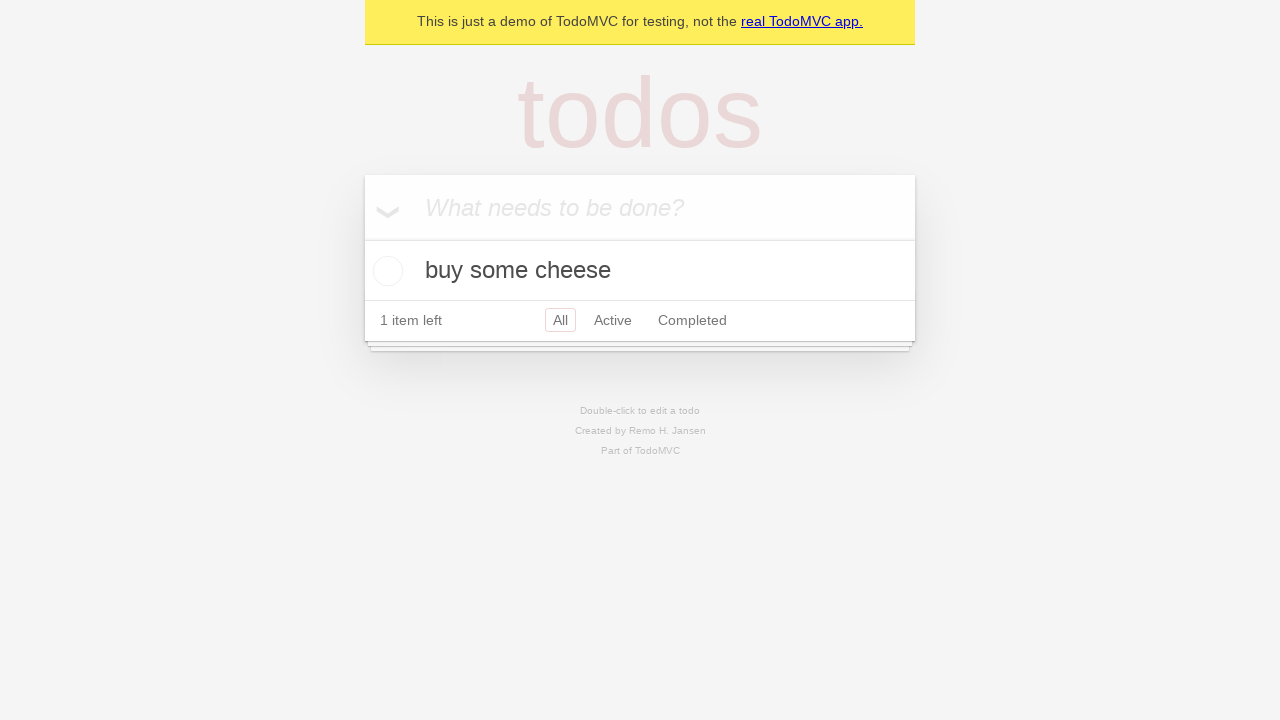

Filled new todo input with 'feed the cat' on internal:attr=[placeholder="What needs to be done?"i]
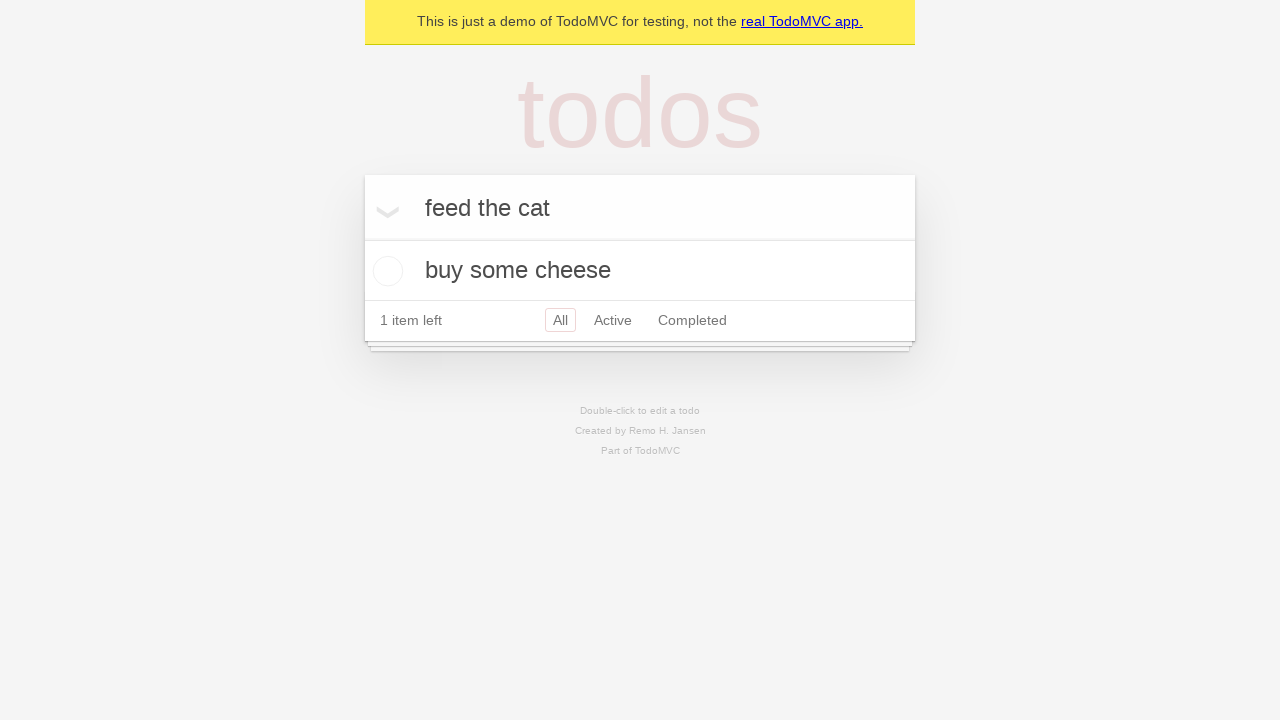

Pressed Enter to create todo 'feed the cat' on internal:attr=[placeholder="What needs to be done?"i]
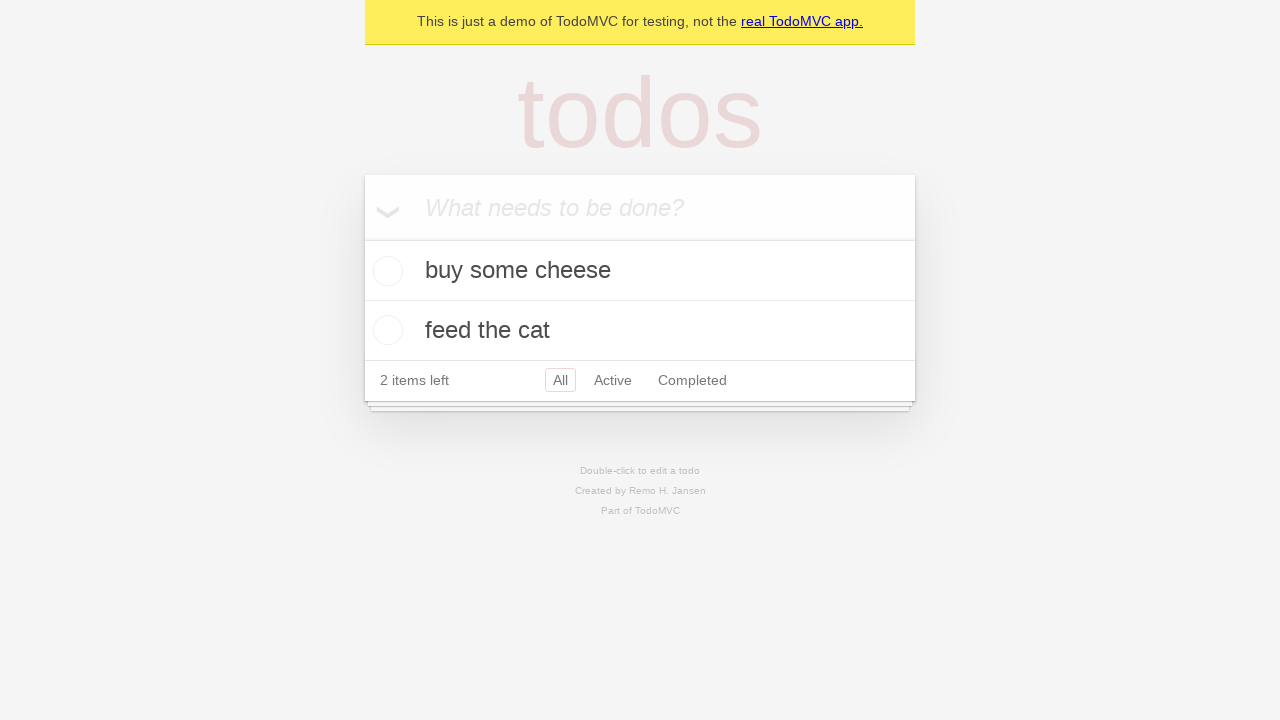

Filled new todo input with 'book a doctors appointment' on internal:attr=[placeholder="What needs to be done?"i]
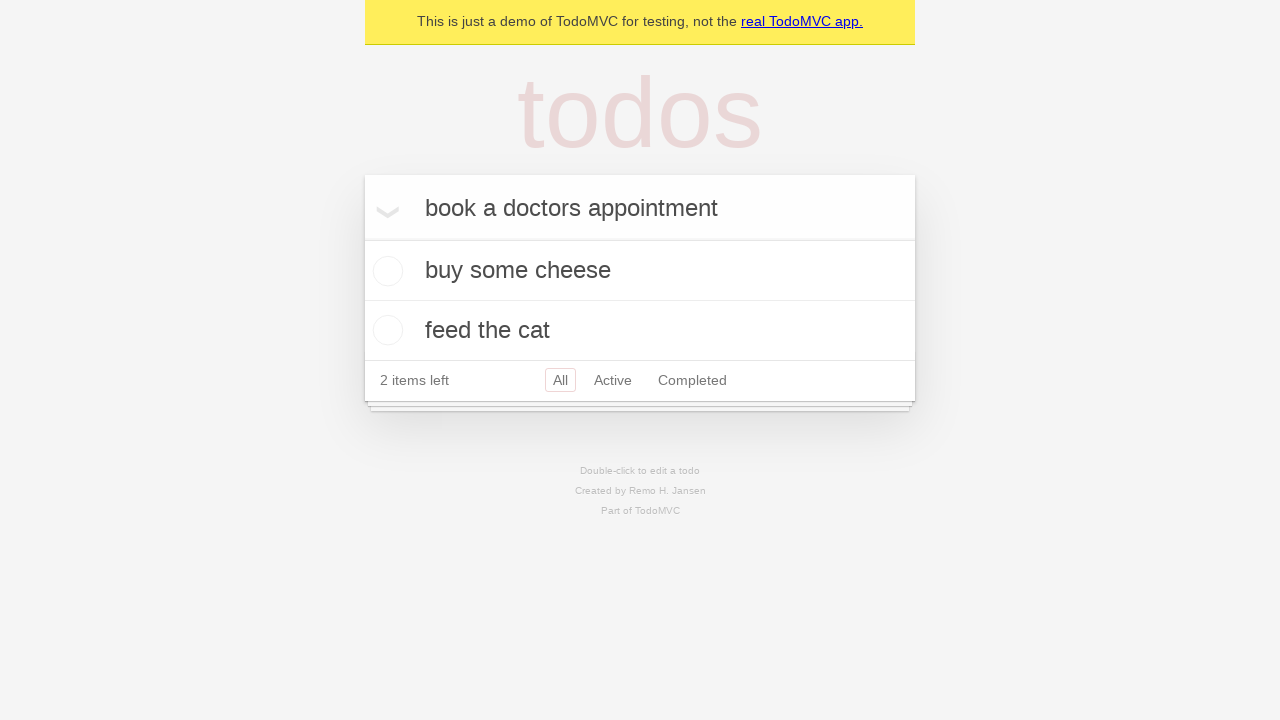

Pressed Enter to create todo 'book a doctors appointment' on internal:attr=[placeholder="What needs to be done?"i]
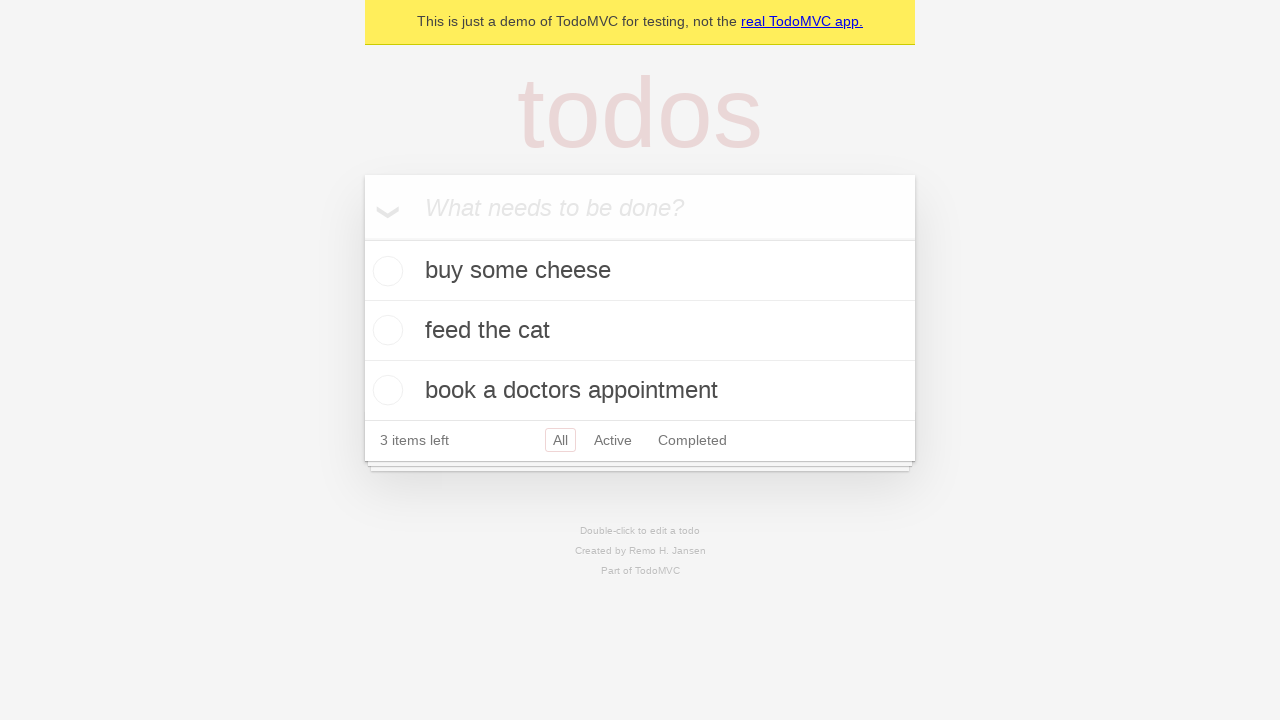

All 3 todos loaded
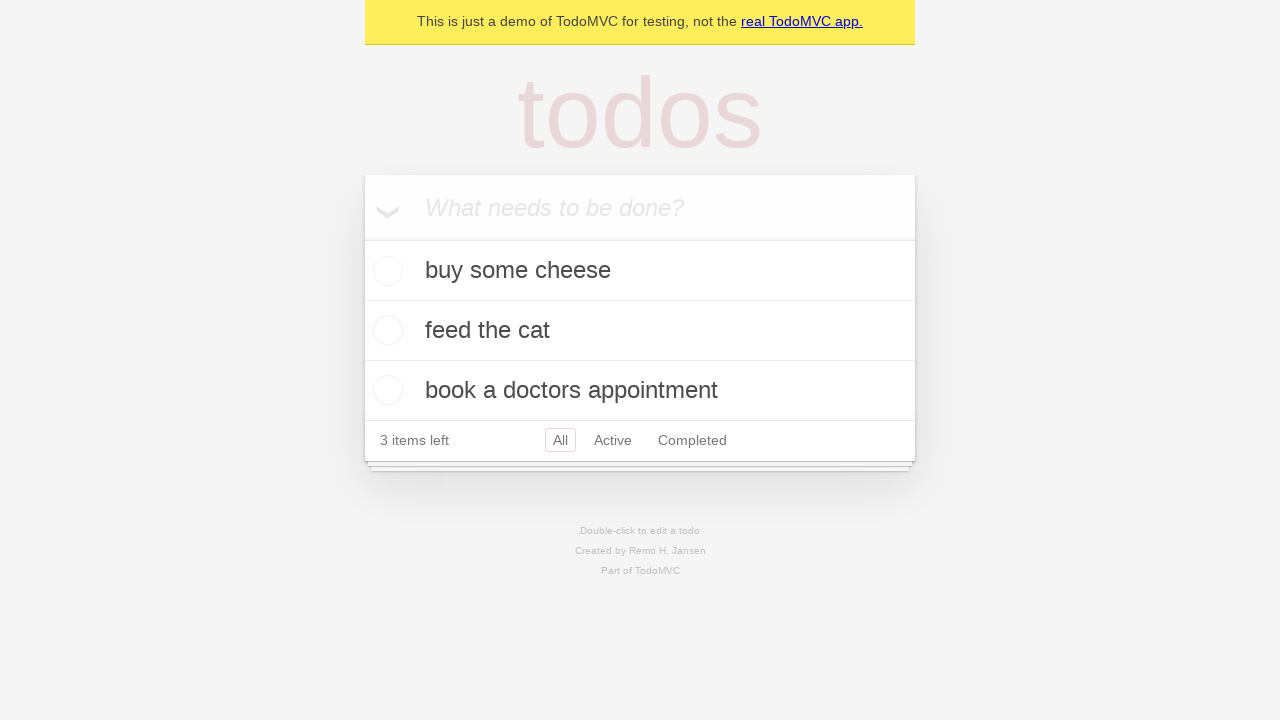

Located all todo items
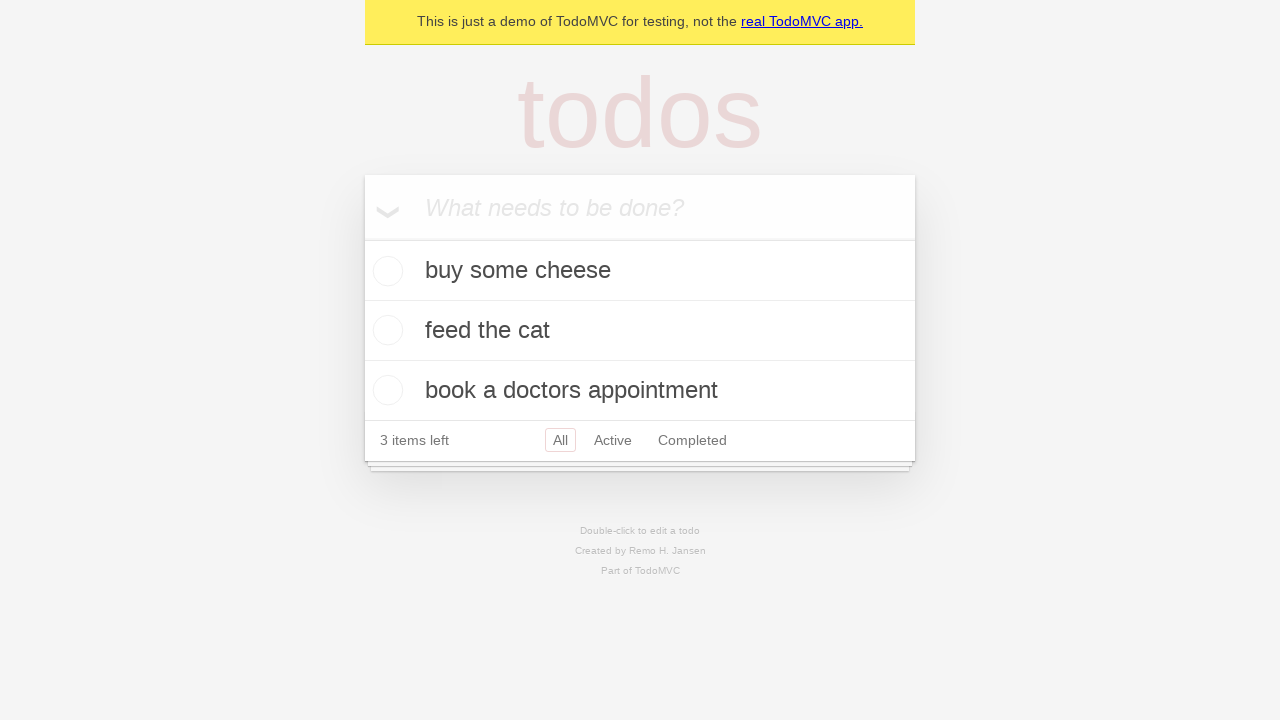

Double-clicked second todo item to enter edit mode at (640, 331) on internal:testid=[data-testid="todo-item"s] >> nth=1
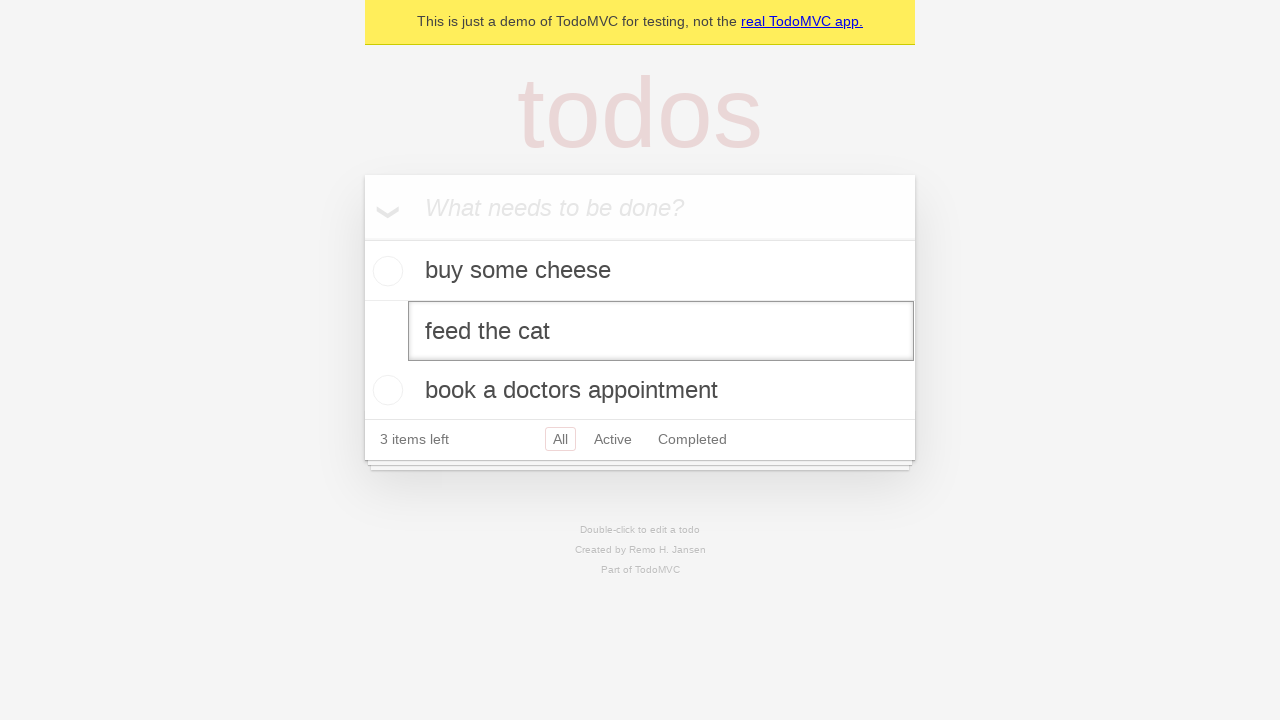

Located edit input field
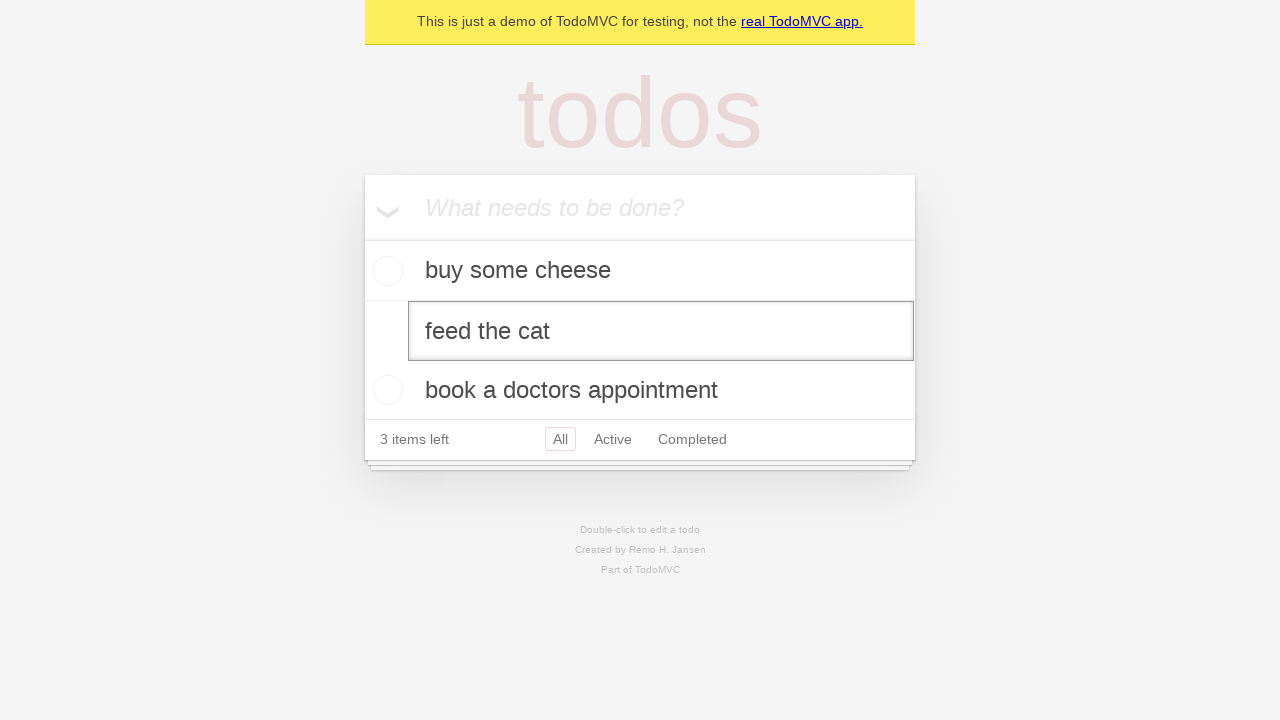

Filled edit input with 'buy some sausages' on internal:testid=[data-testid="todo-item"s] >> nth=1 >> internal:role=textbox[nam
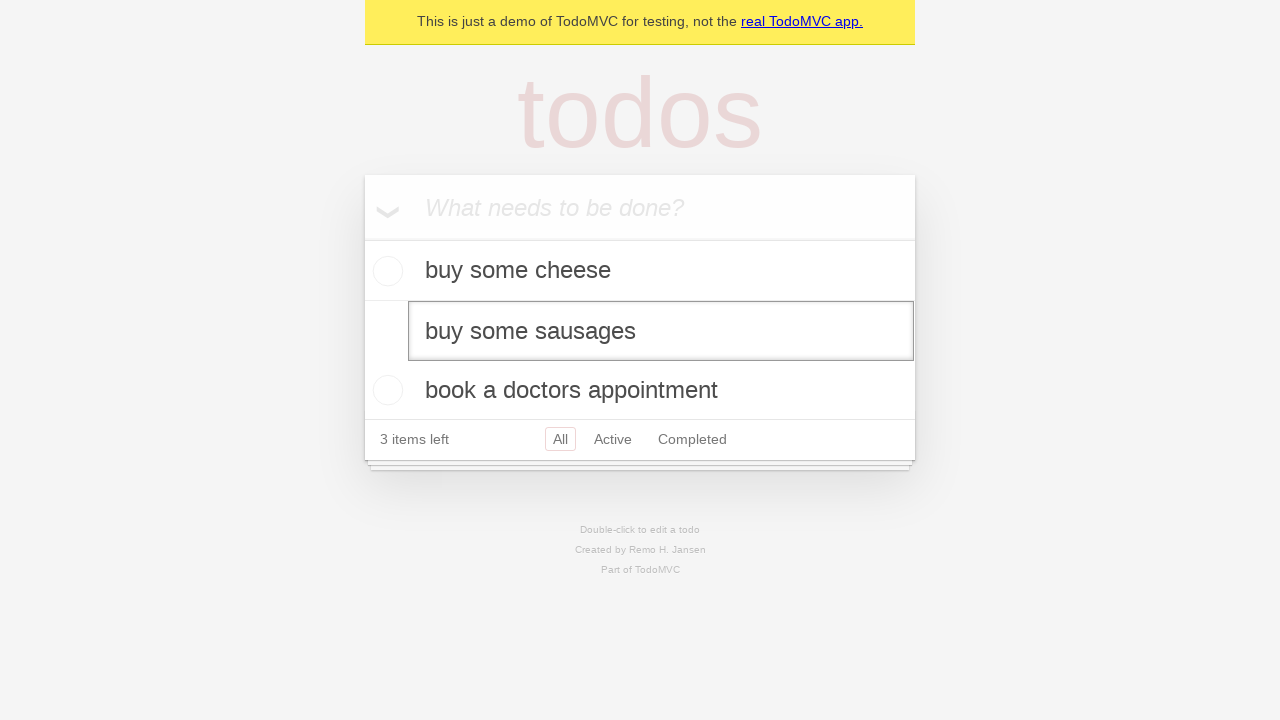

Dispatched blur event to save edited todo
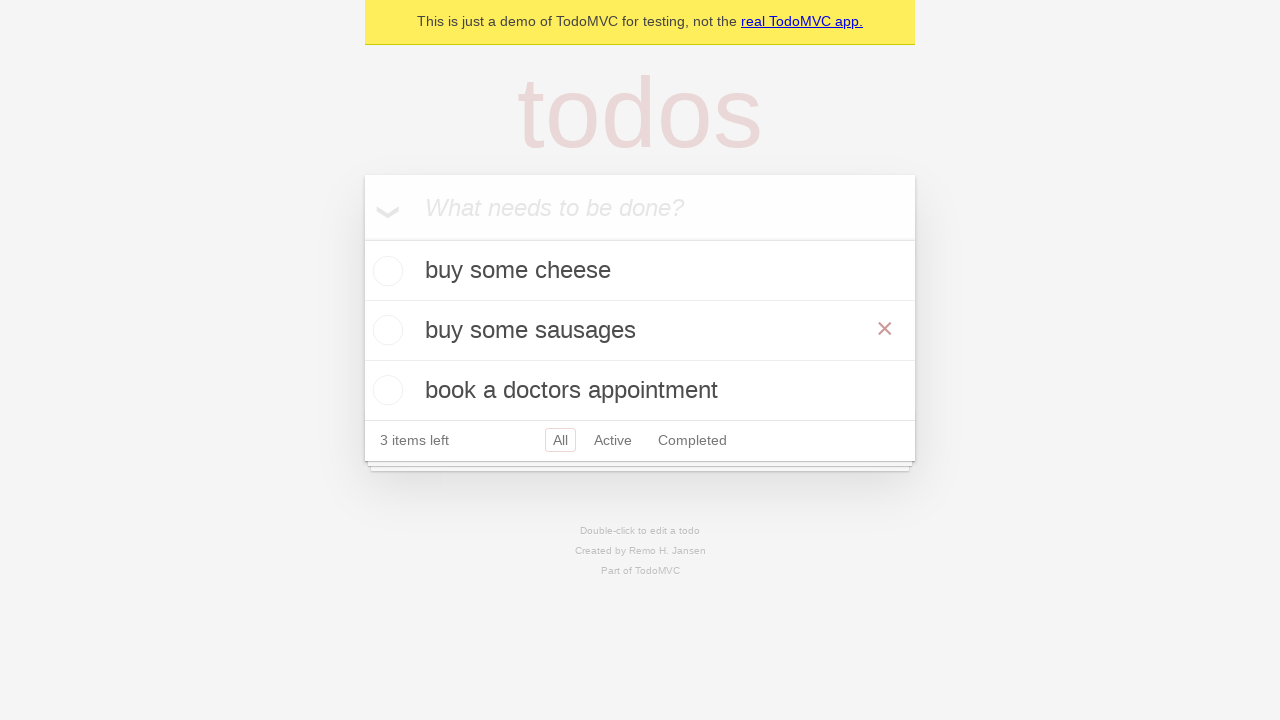

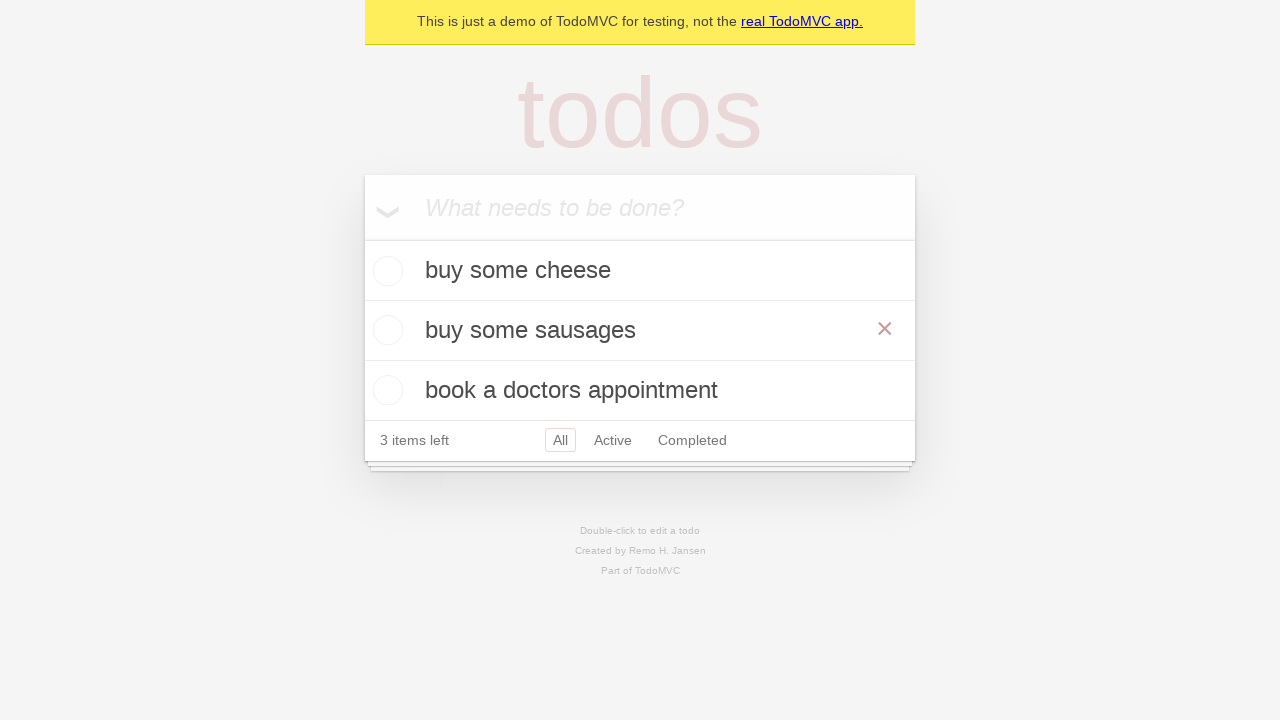